Tests dismissing a JavaScript confirm dialog by clicking the second button, canceling the alert, and verifying the result message does not contain "successfuly"

Starting URL: https://testcenter.techproeducation.com/index.php?page=javascript-alerts

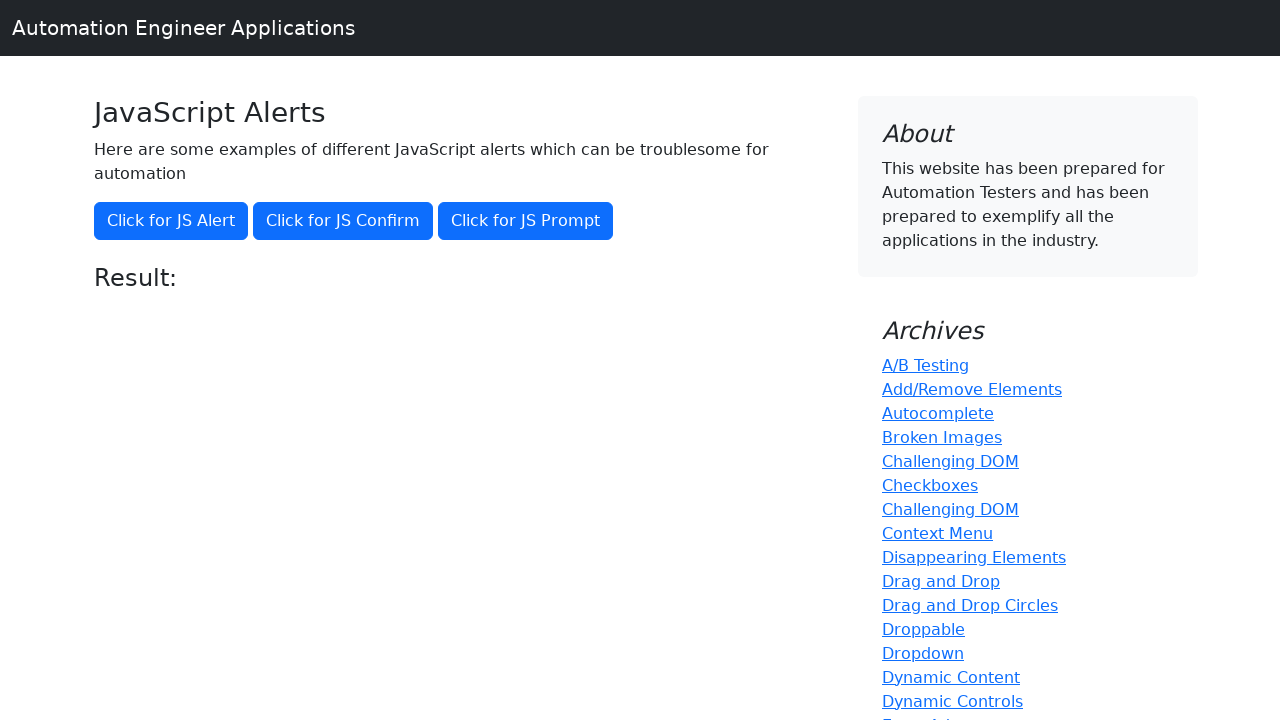

Set up dialog handler to dismiss confirm dialogs
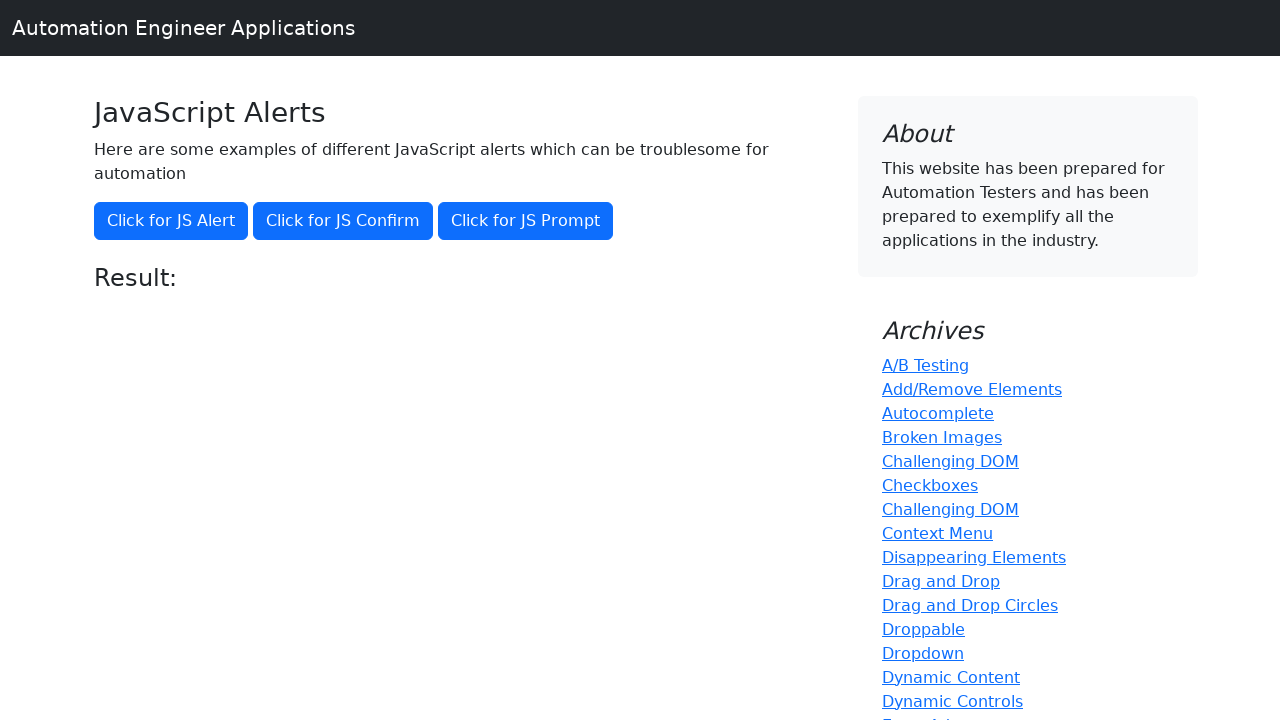

Clicked the second button to trigger confirm dialog at (343, 221) on (//button)[2]
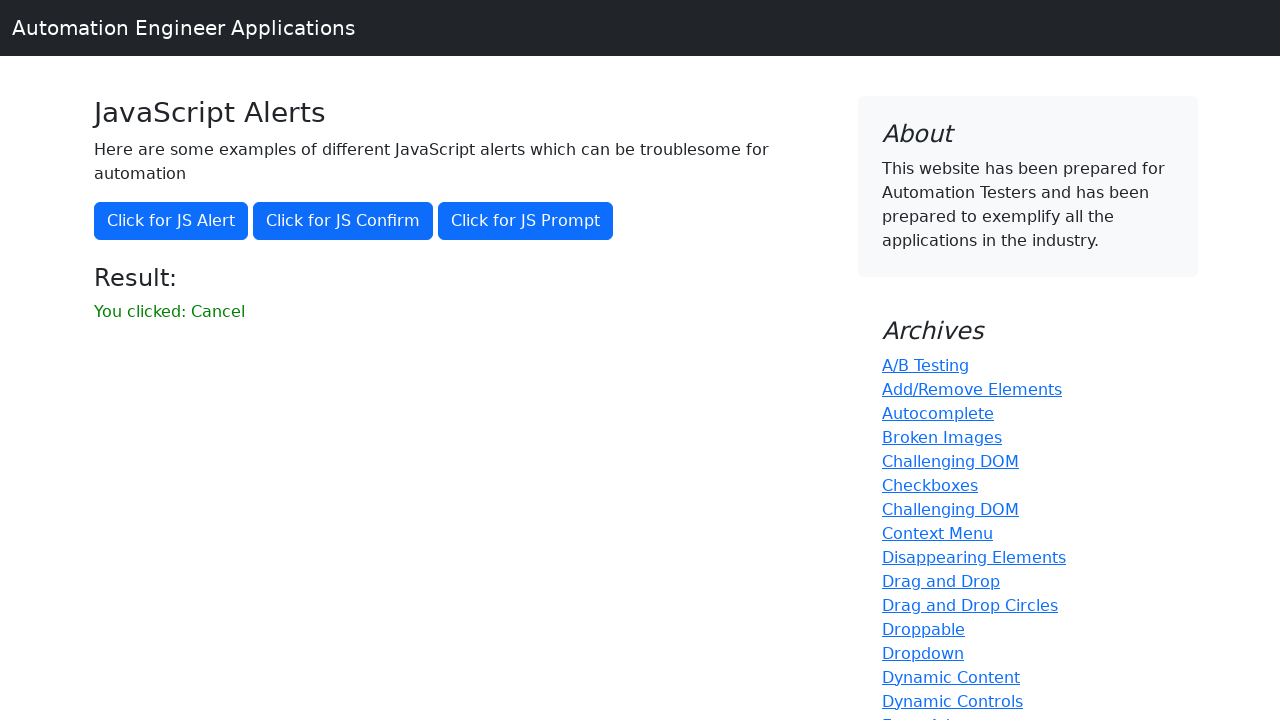

Result element loaded after dismissing dialog
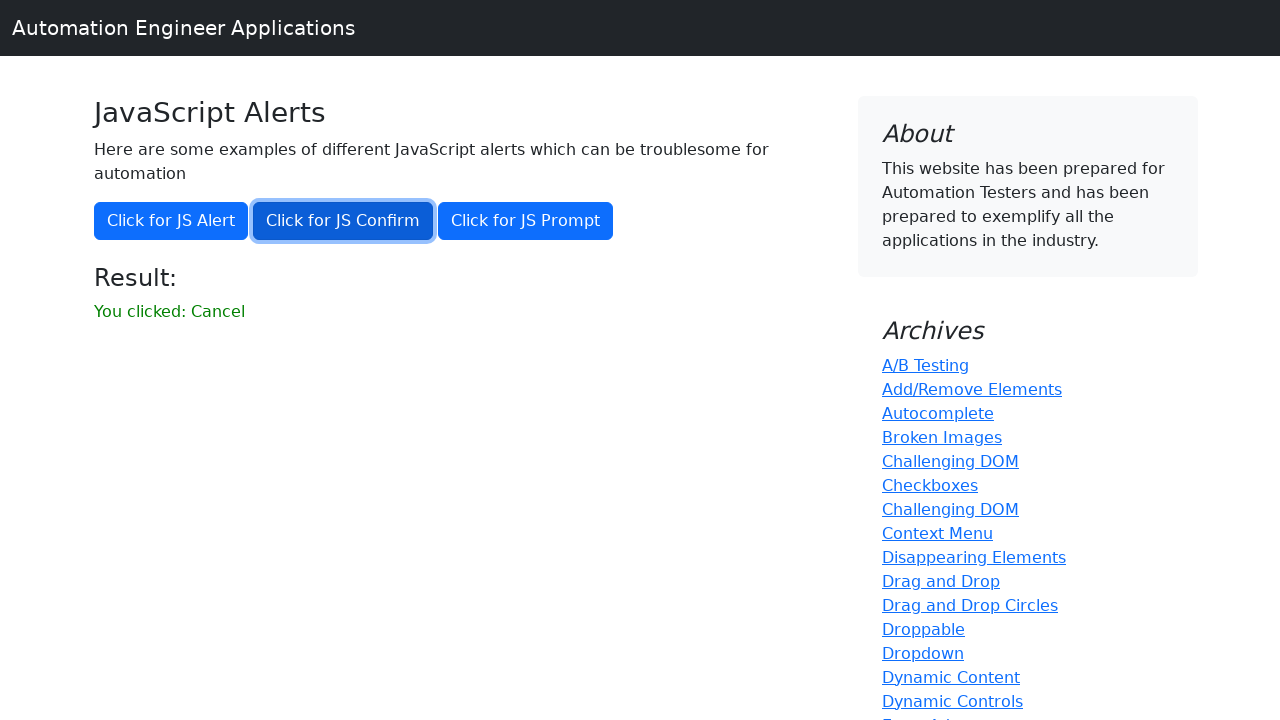

Retrieved result text: 'You clicked: Cancel'
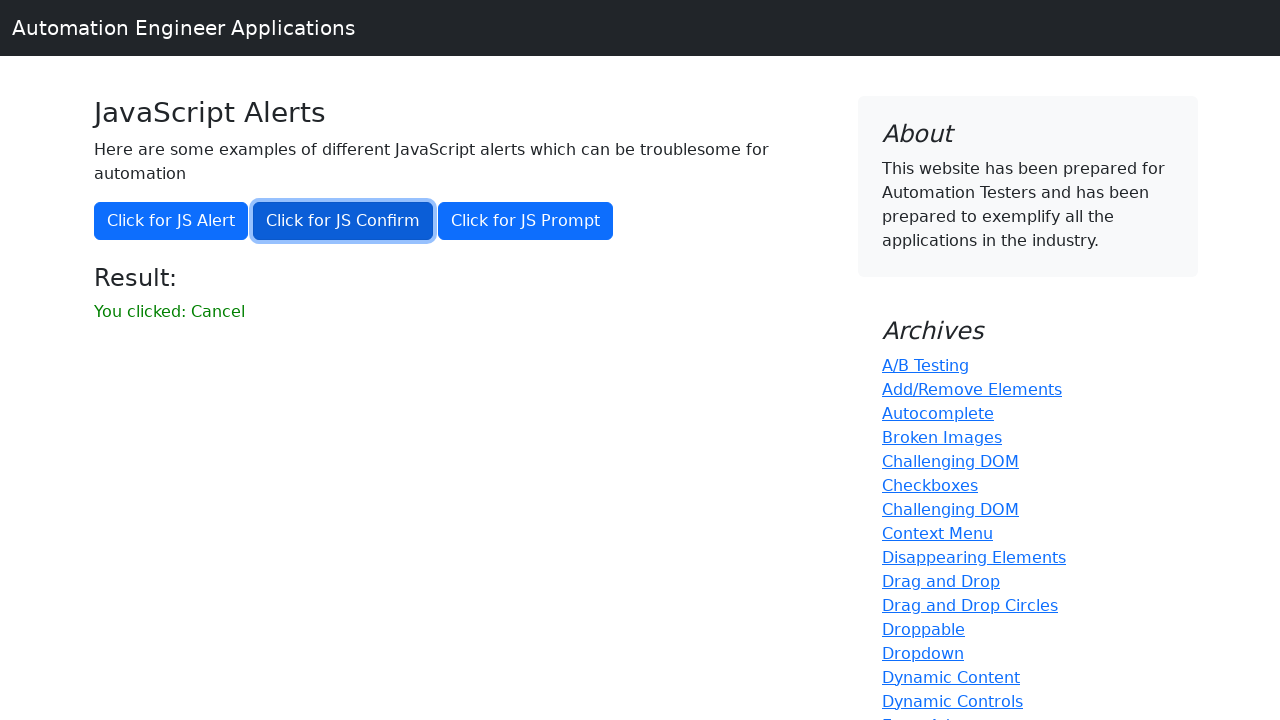

Verified result text does not contain 'successfuly'
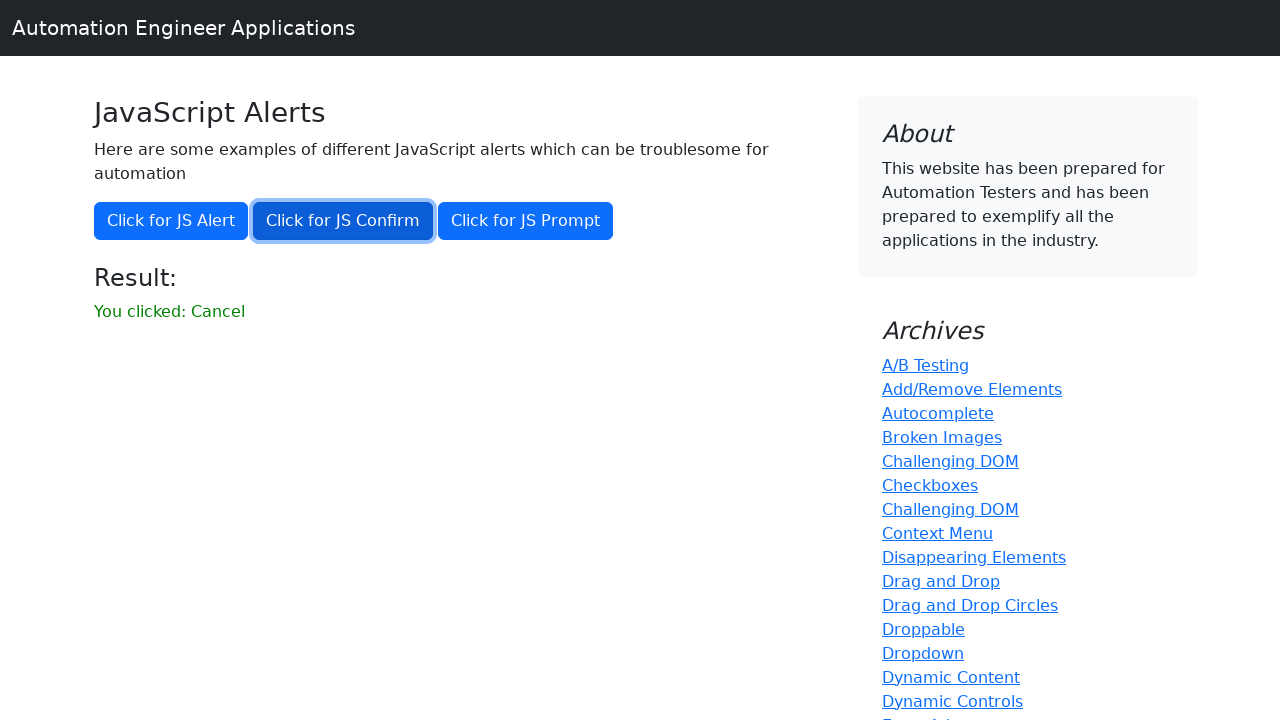

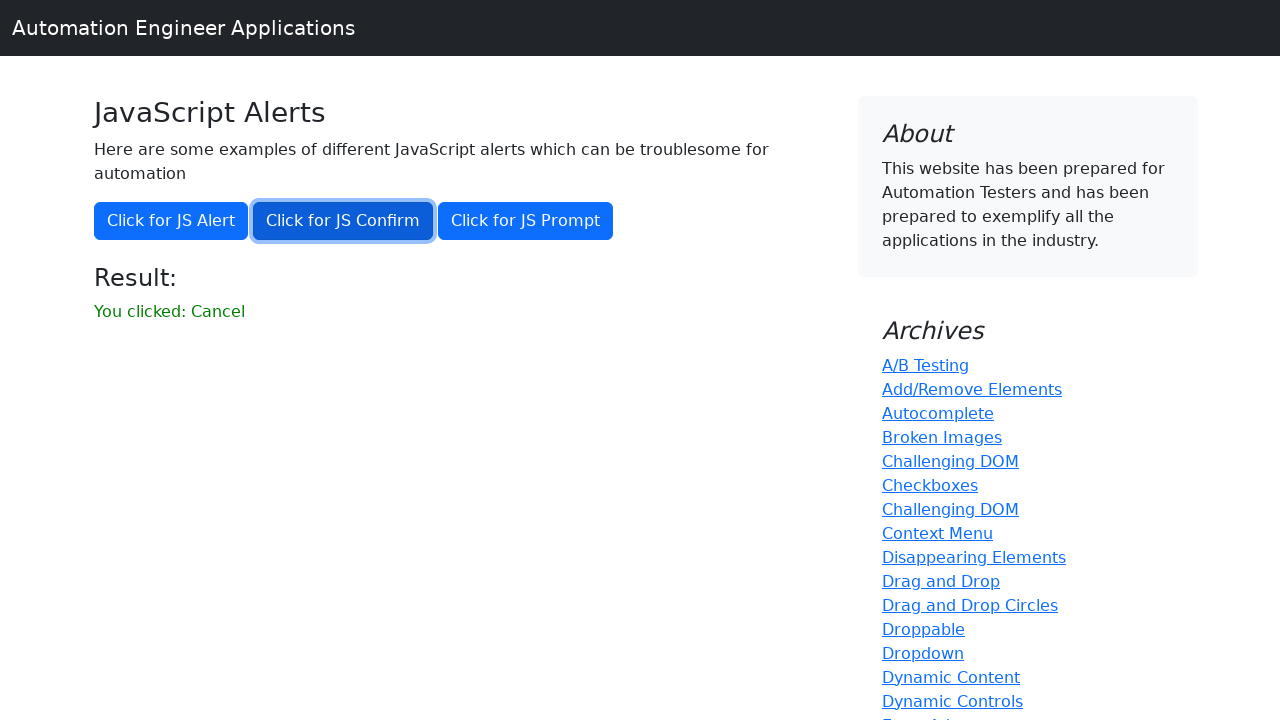